Opens multiple navigation menu items from the Selenium website in new tabs by right-clicking and selecting "Open in new tab", then iterates through and closes each tab

Starting URL: https://www.selenium.dev/

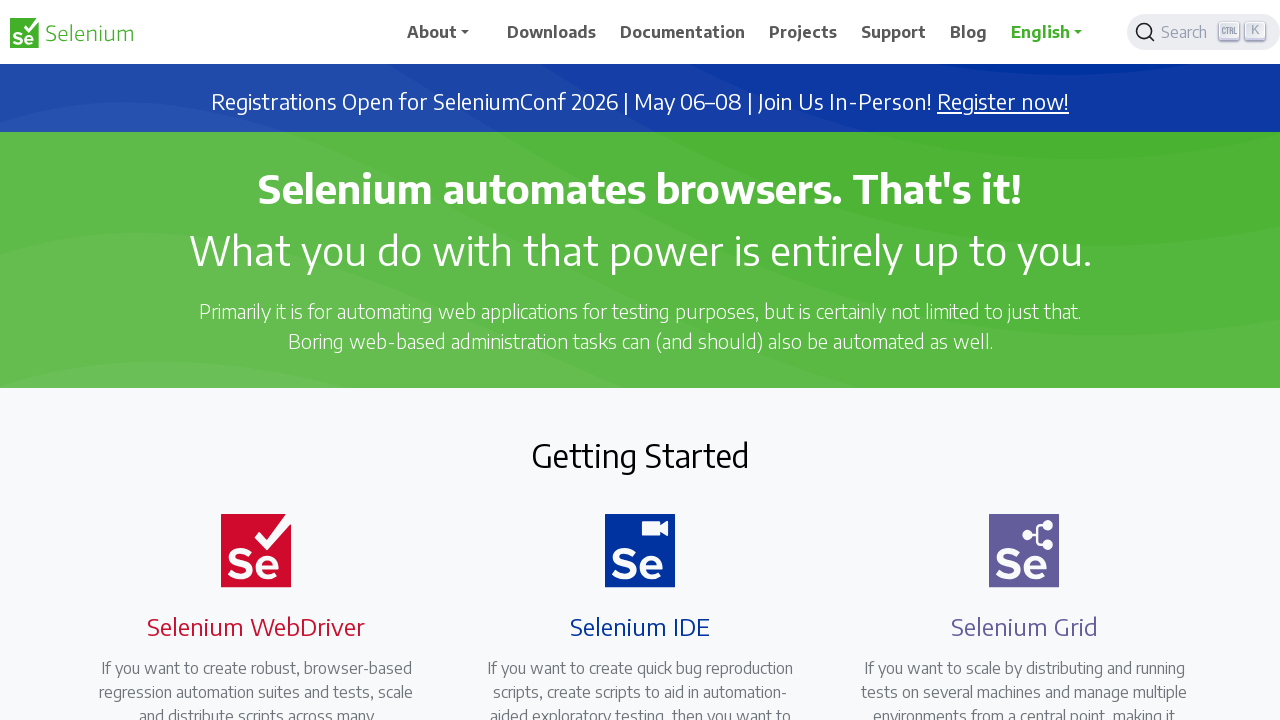

Right-clicked on Projects menu item at (803, 32) on //span[text()='Projects']
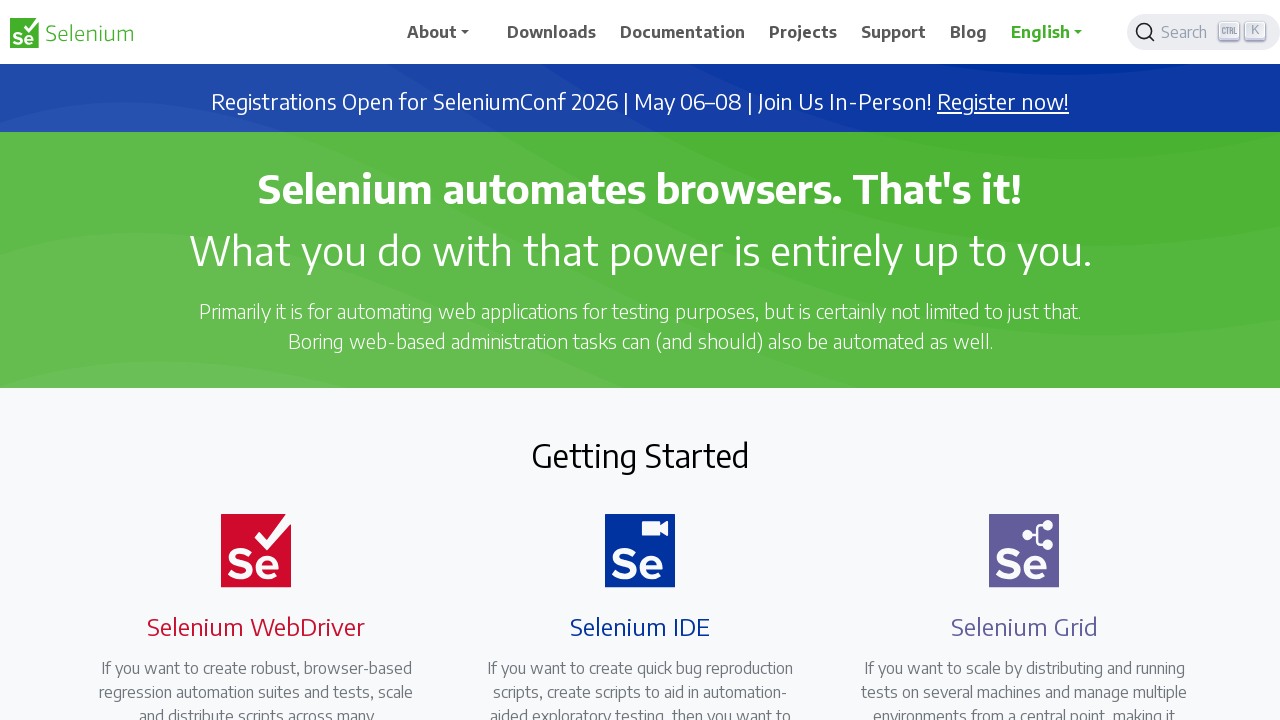

Pressed 't' to open Projects in new tab
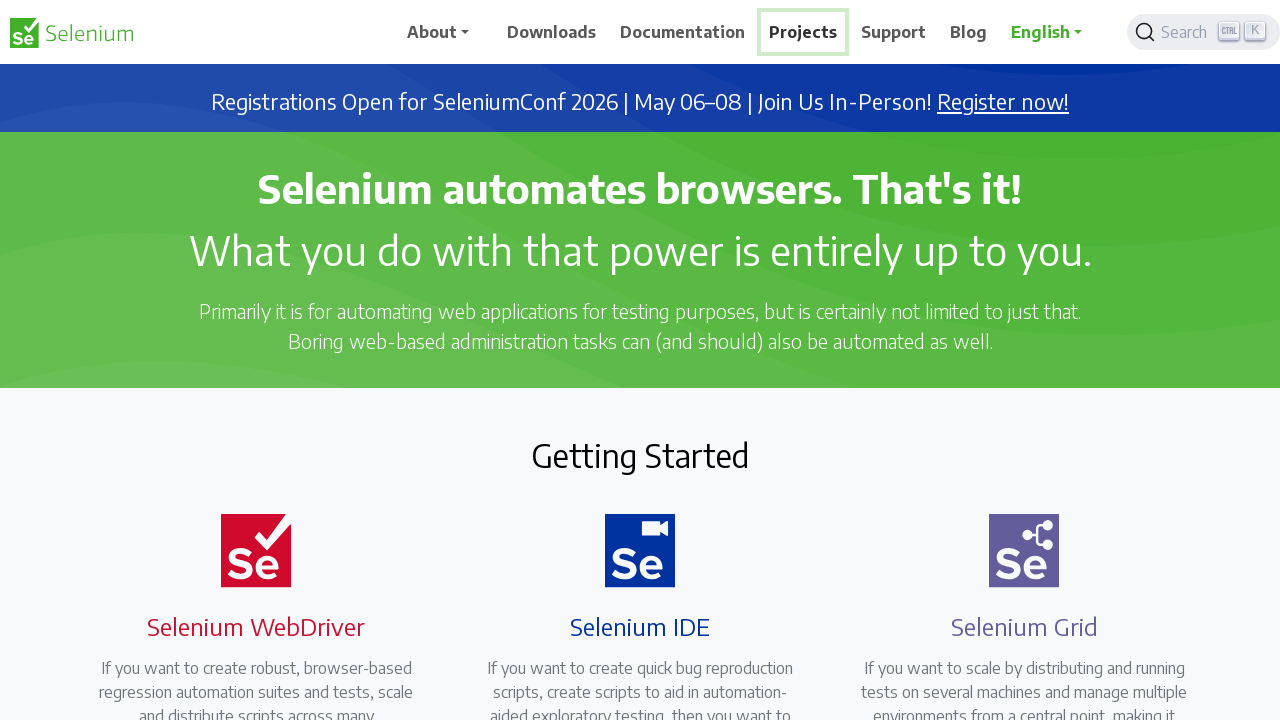

Right-clicked on Support menu item at (894, 32) on //span[text()='Support']
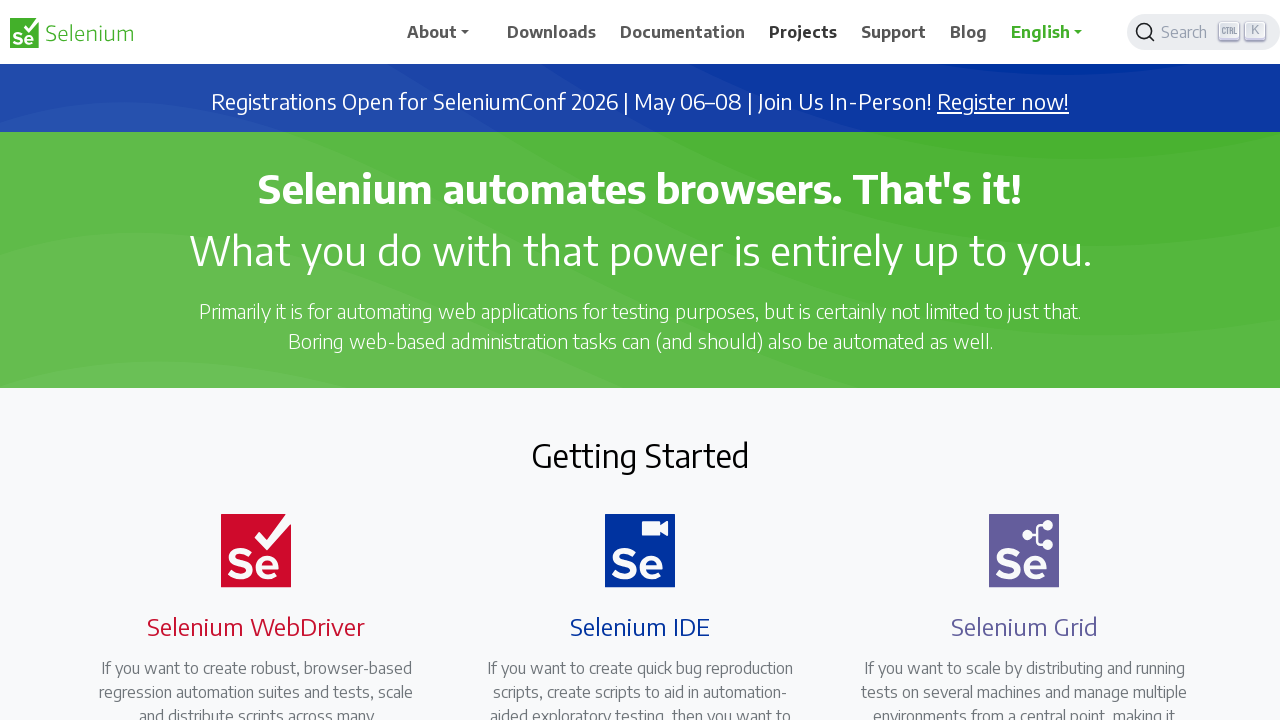

Pressed 't' to open Support in new tab
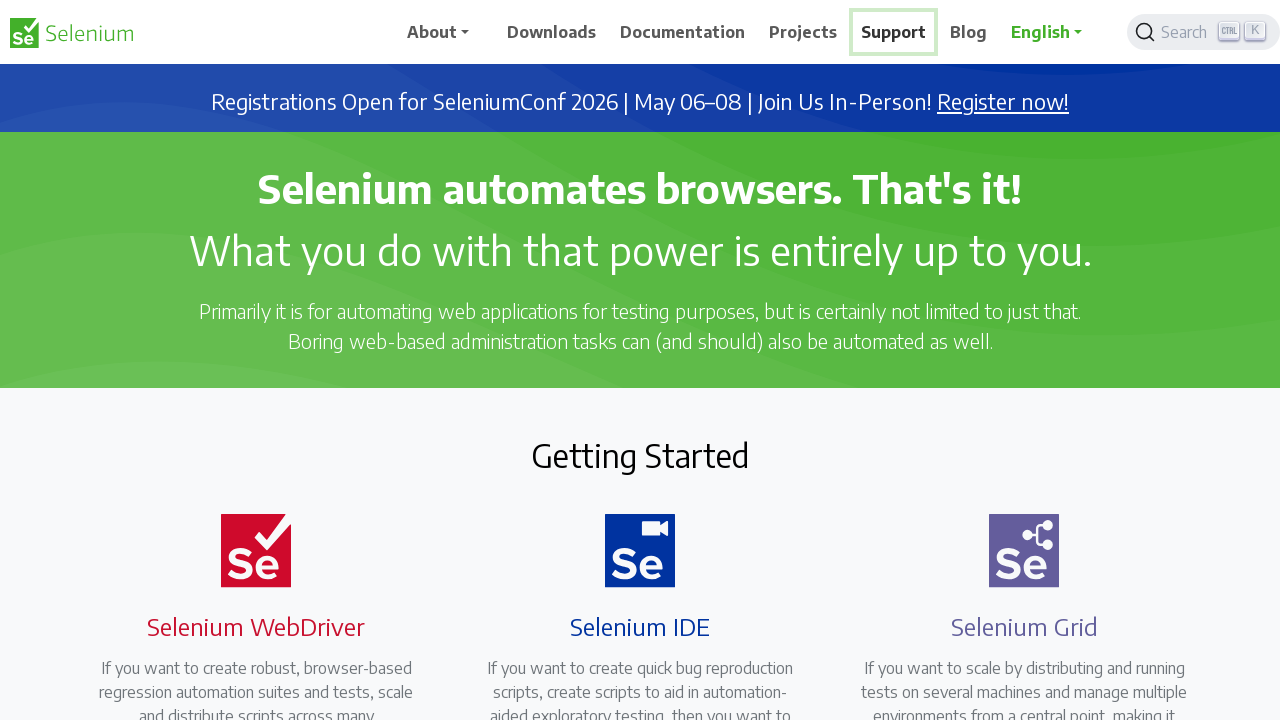

Right-clicked on Blog menu item at (969, 32) on //span[text()='Blog']
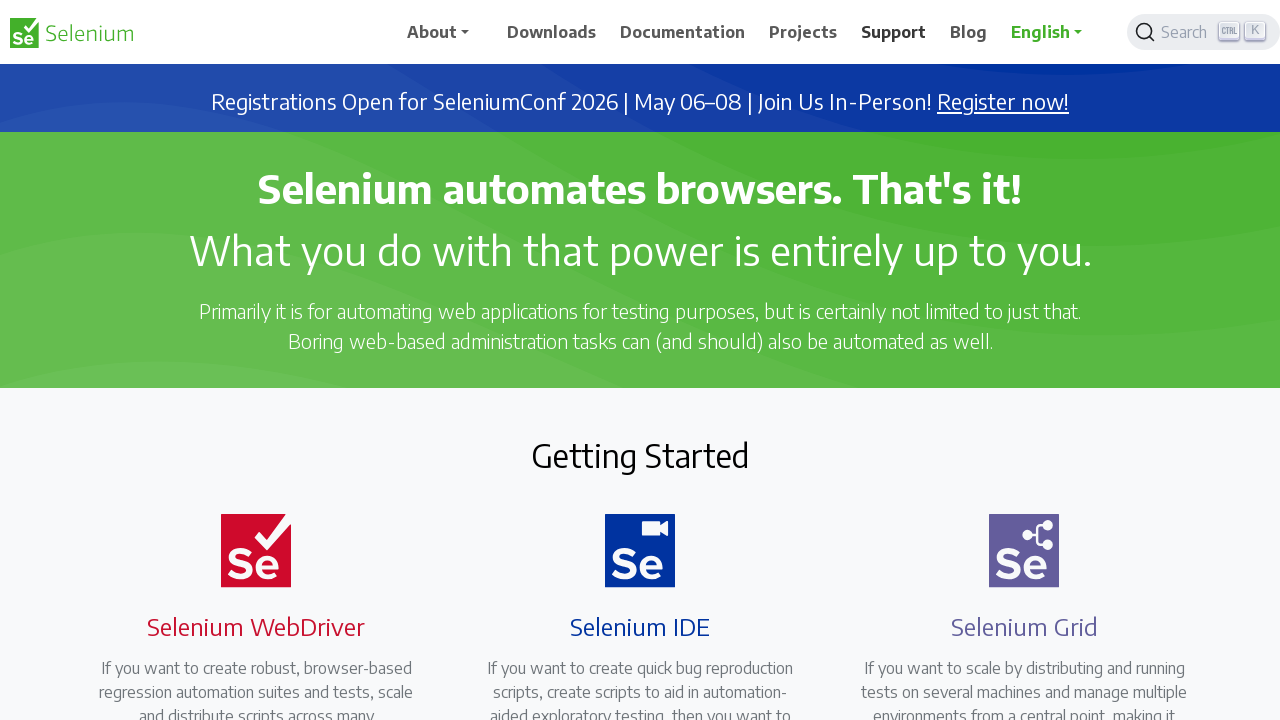

Pressed 't' to open Blog in new tab
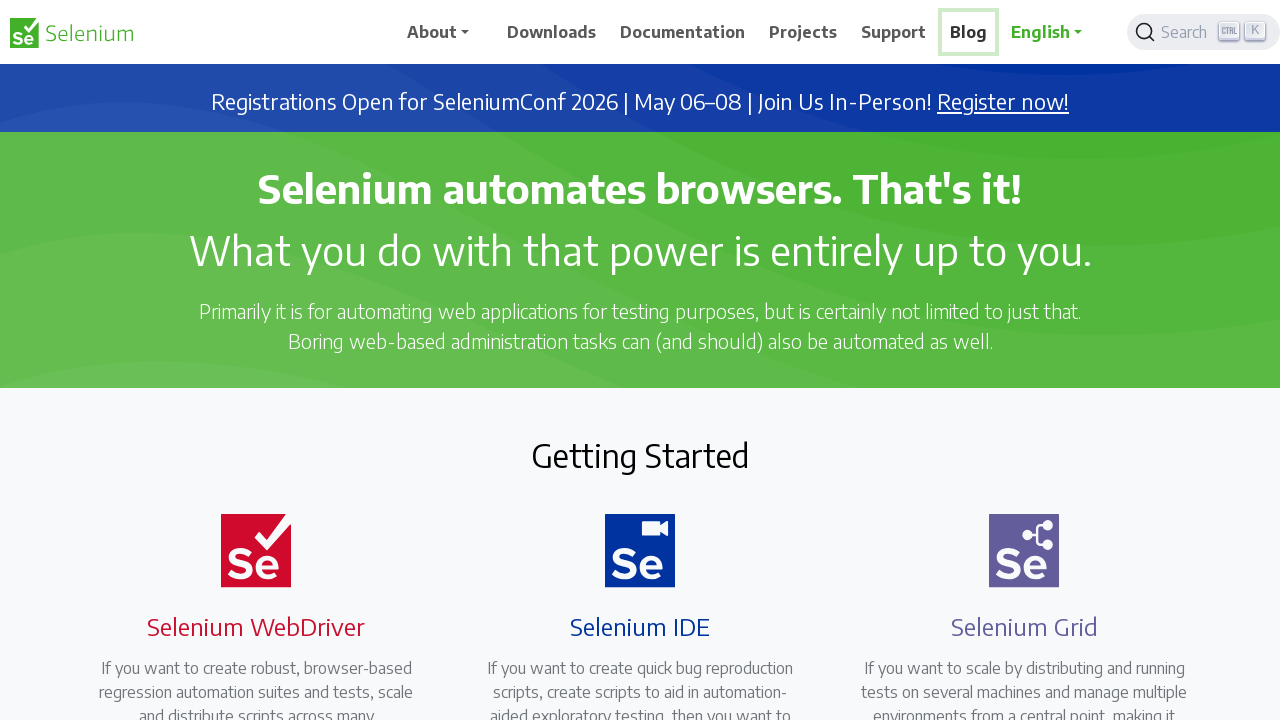

Retrieved all open pages/tabs from context
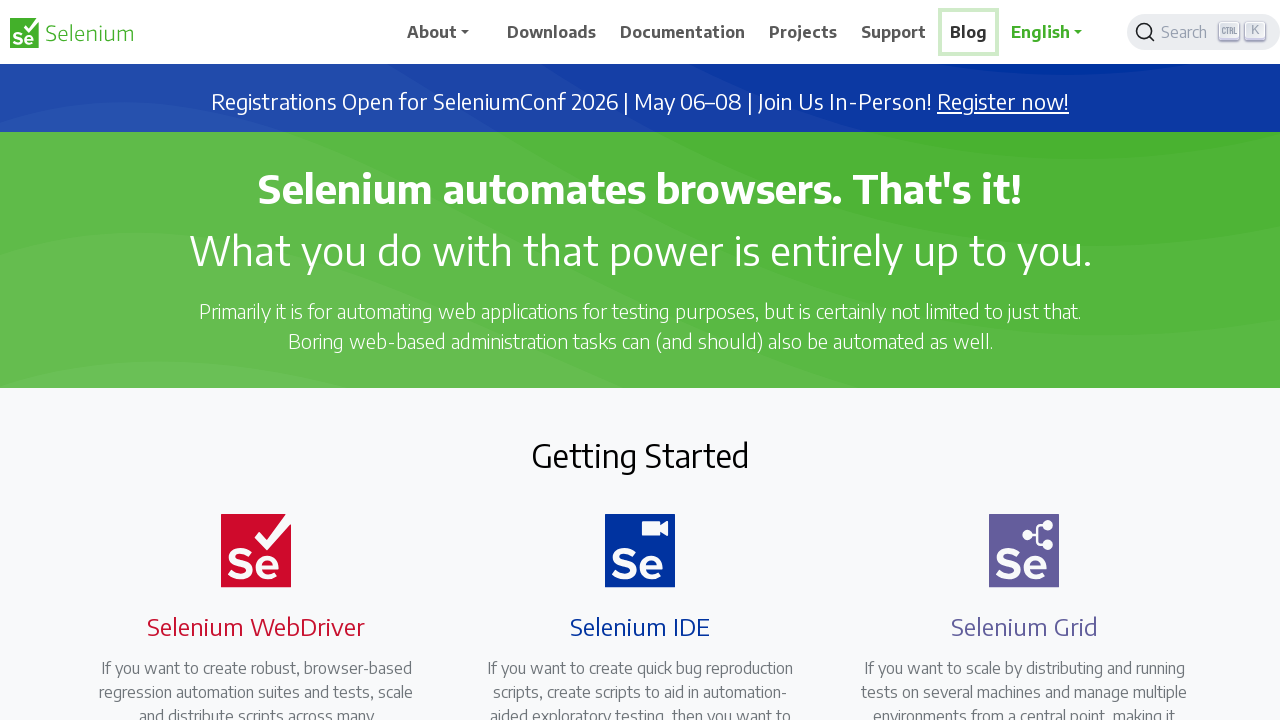

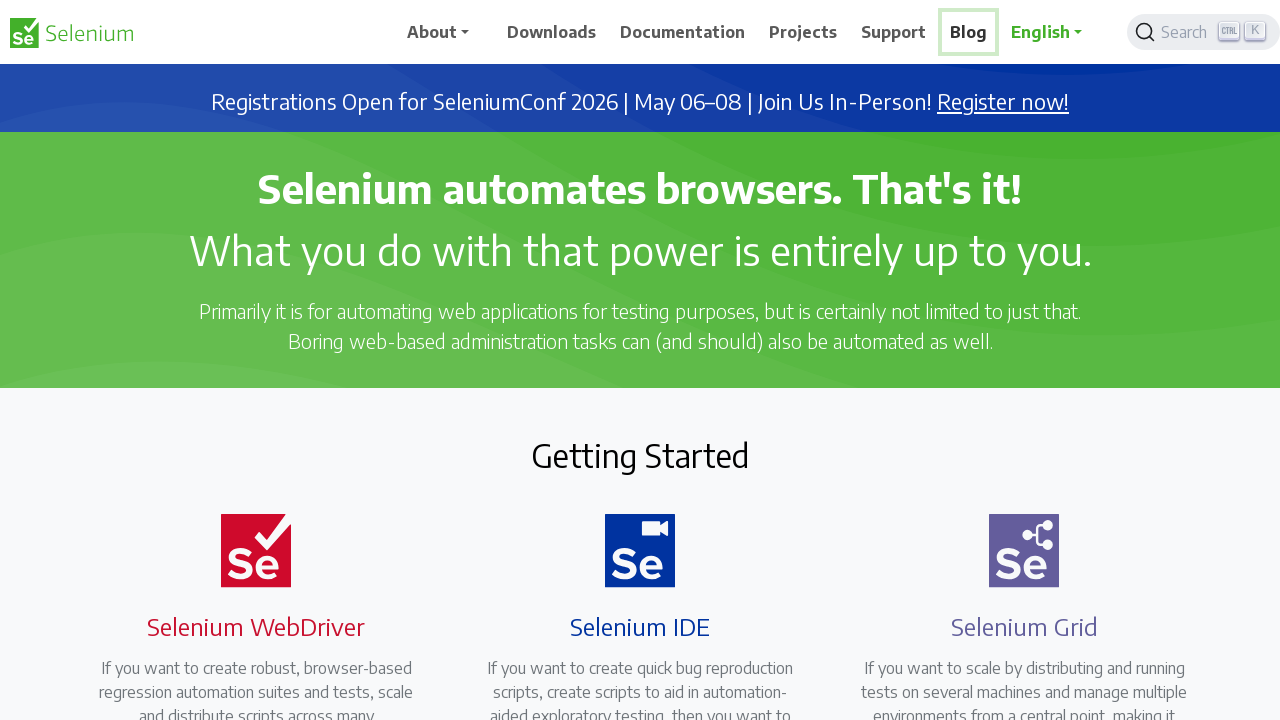